Navigates to the Mero Lagani market summary page and waits for the market summary table and heading elements to load, verifying the page structure is present.

Starting URL: https://eng.merolagani.com

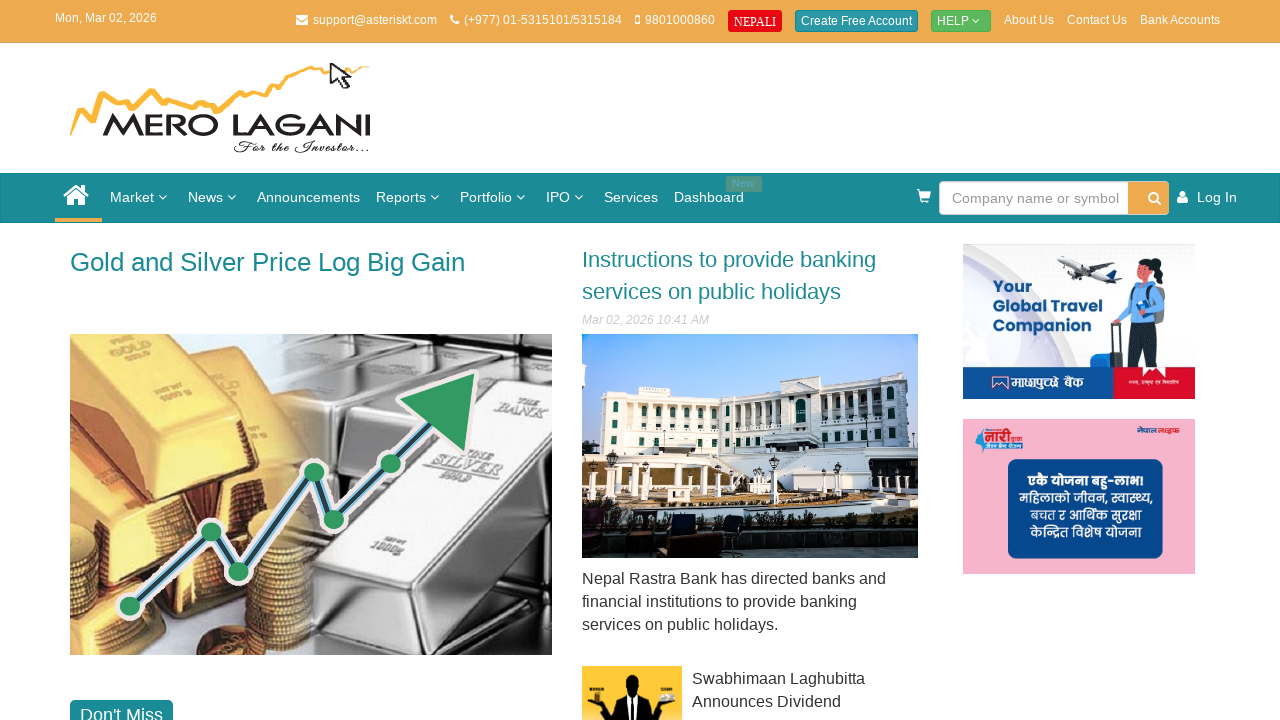

Market summary table loaded
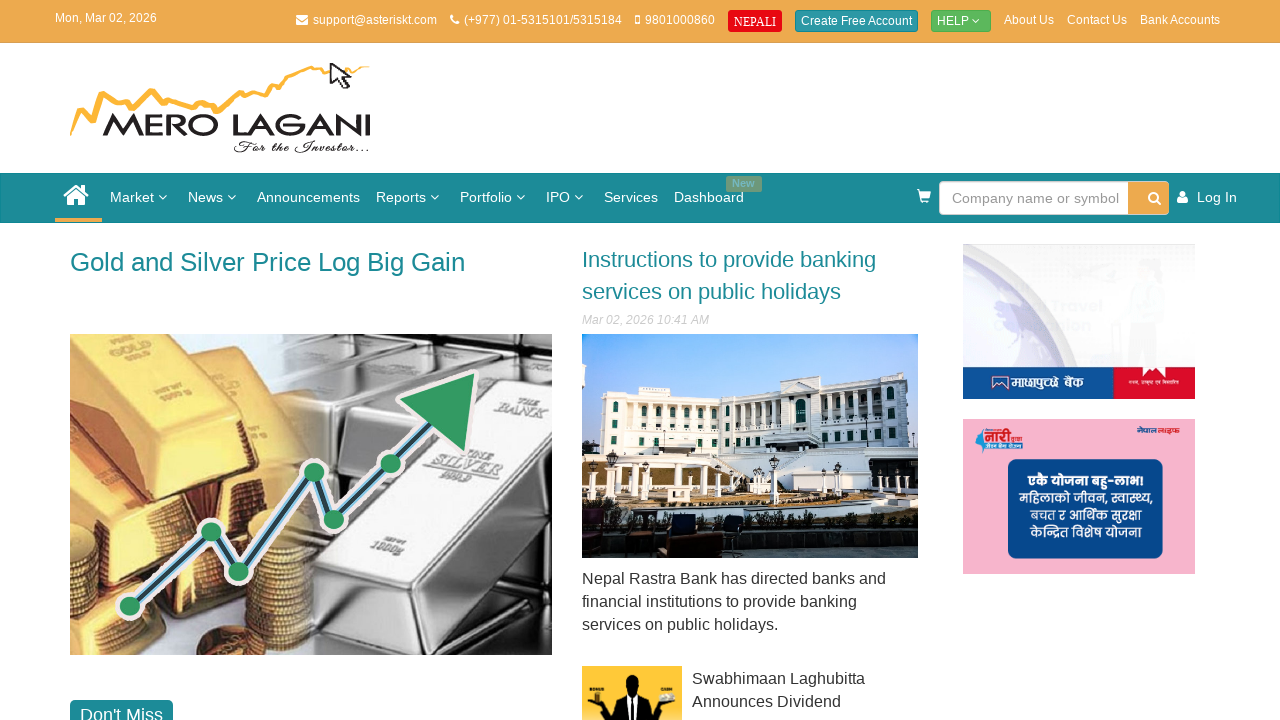

Market summary heading element loaded
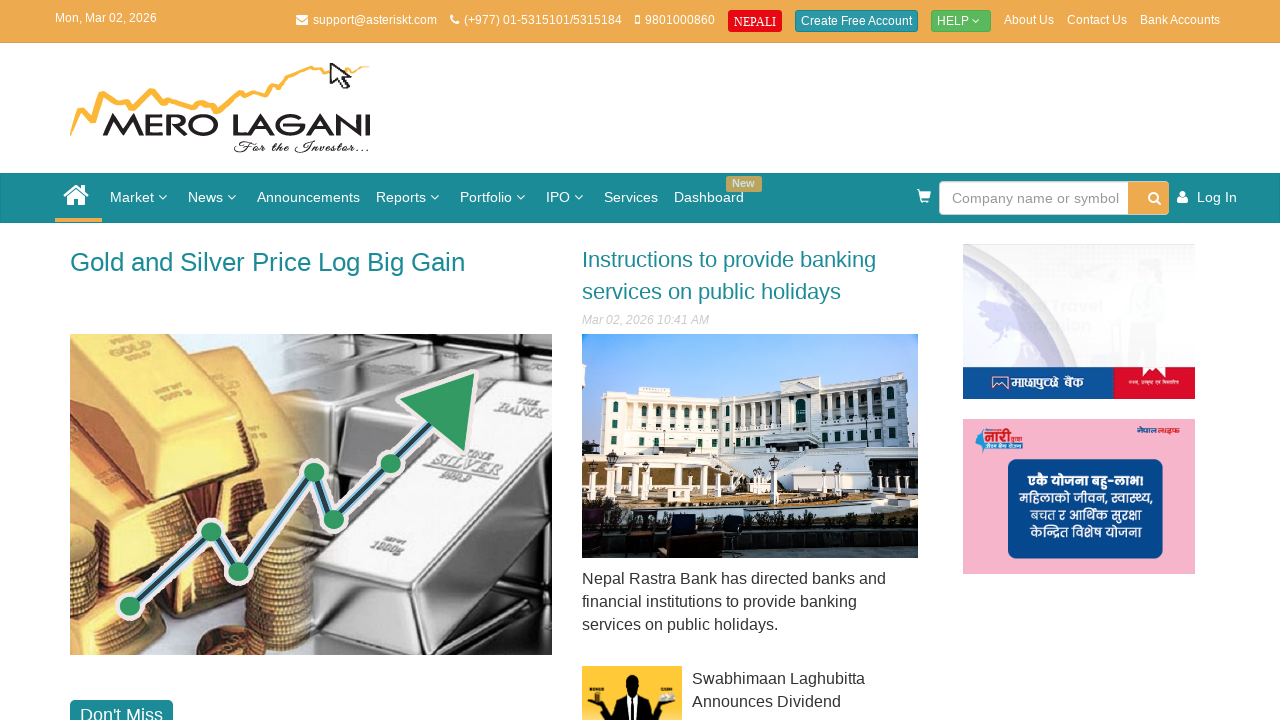

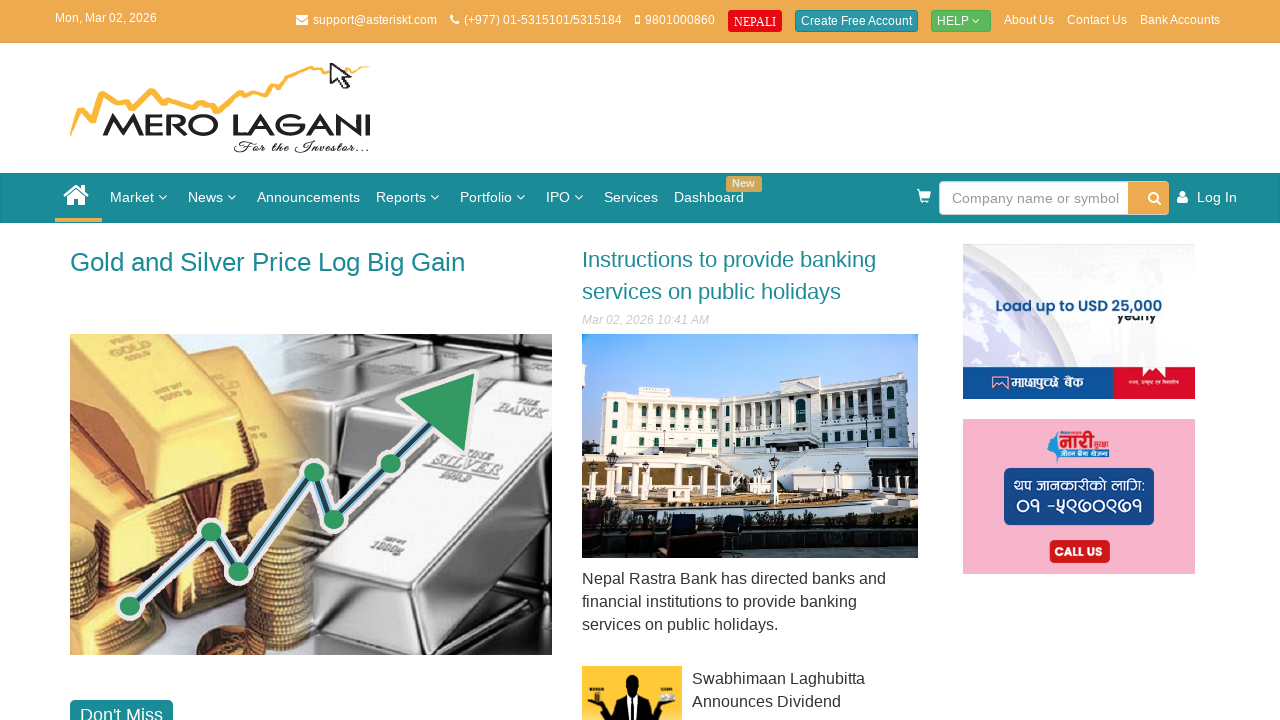